Tests finding and clicking a button by class attribute, then verifying and accepting an alert dialog

Starting URL: http://uitestingplayground.com/classattr

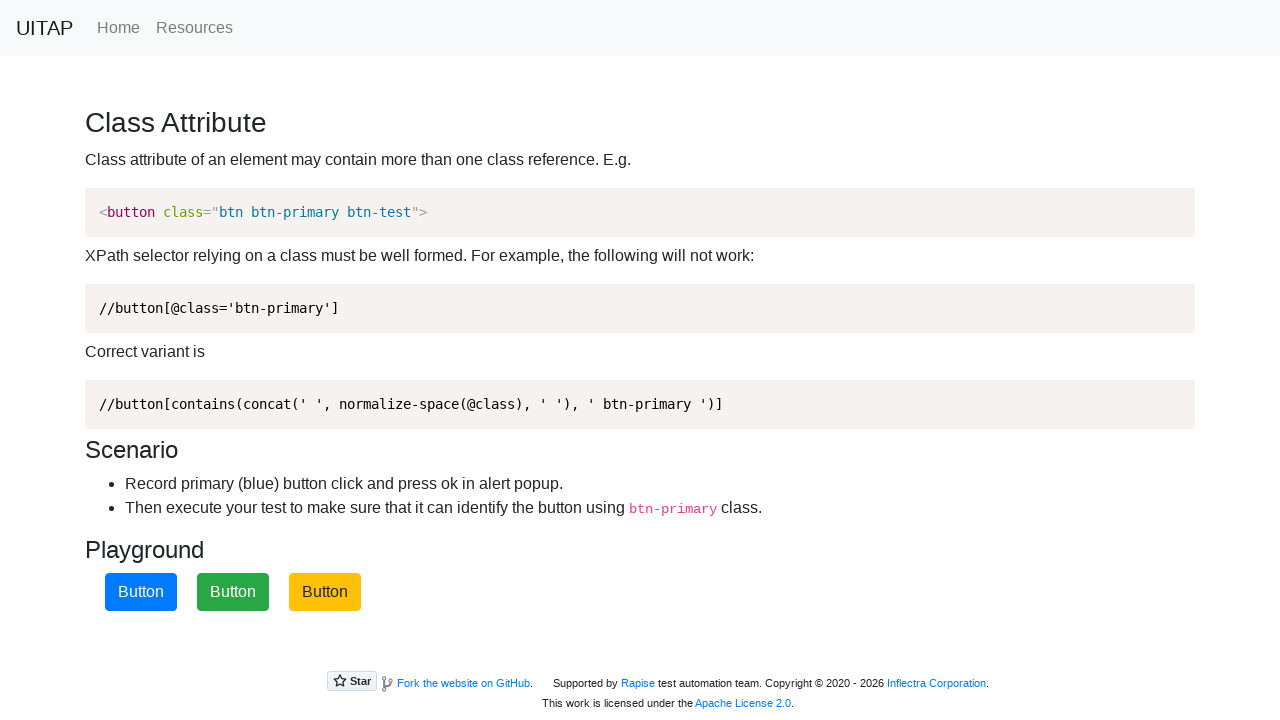

Clicked primary button by class attribute at (141, 592) on xpath=//button[contains(@class, 'btn-primary')]
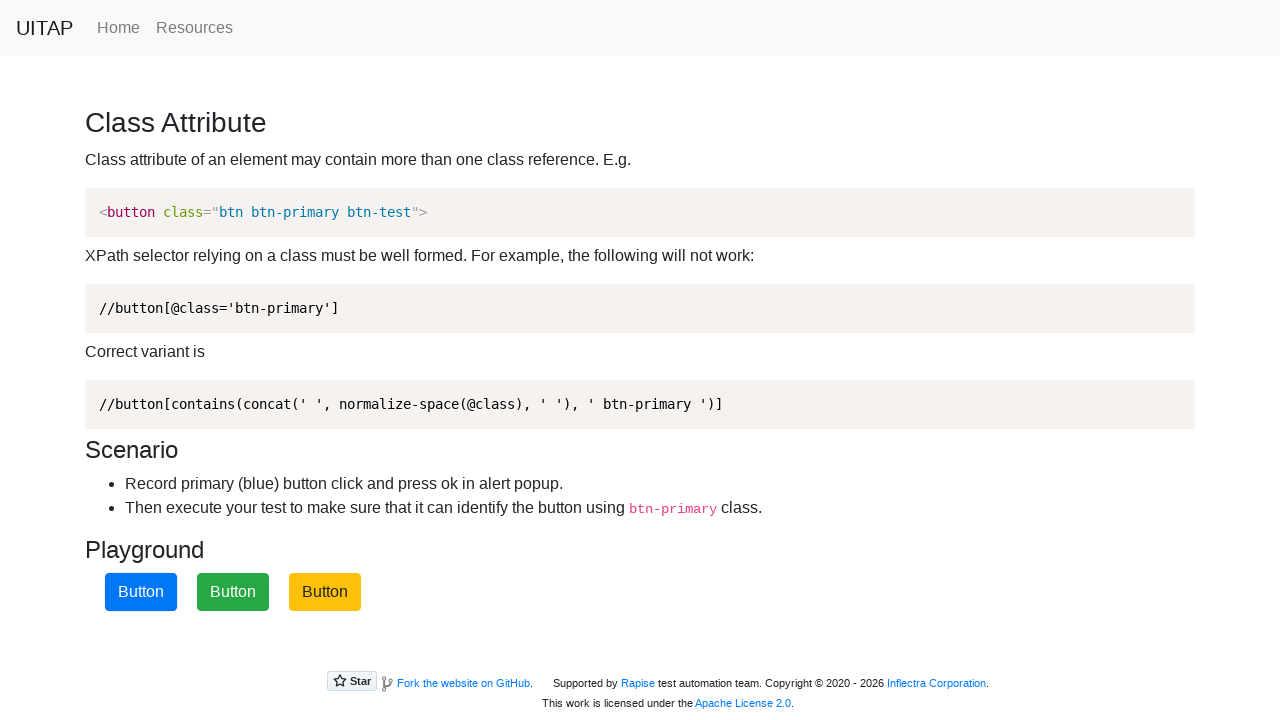

Set up dialog handler to accept alerts
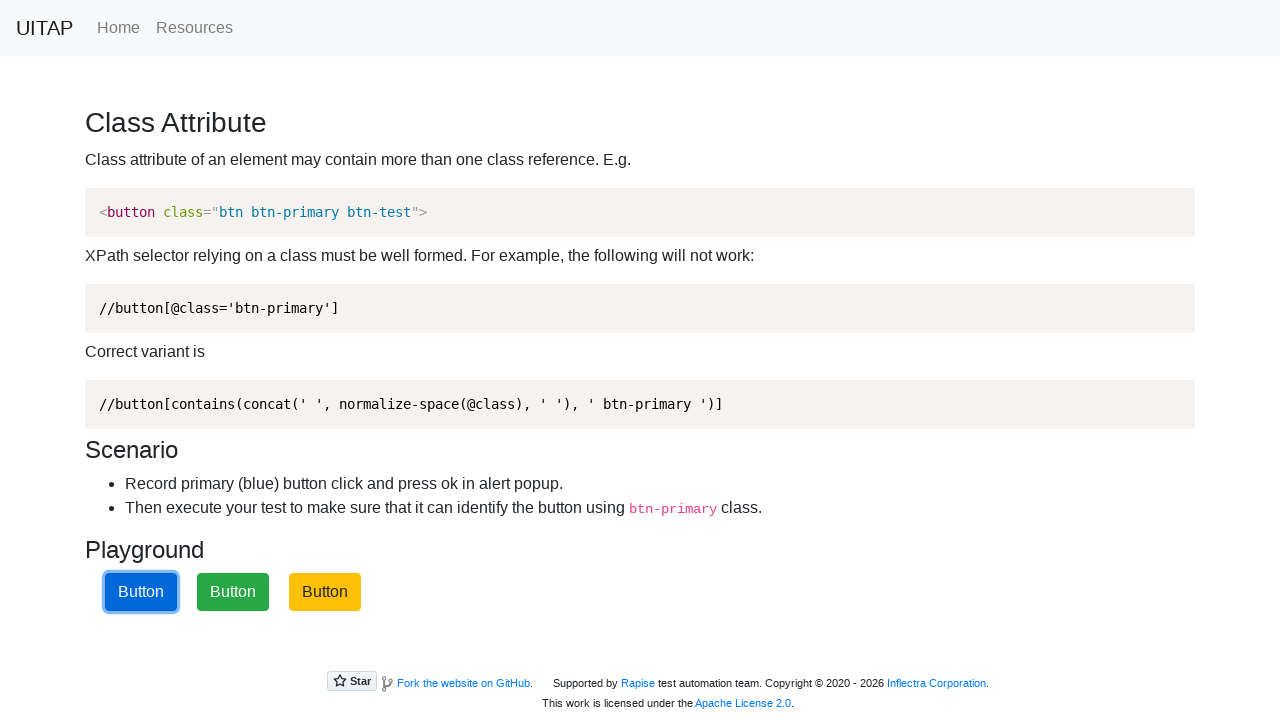

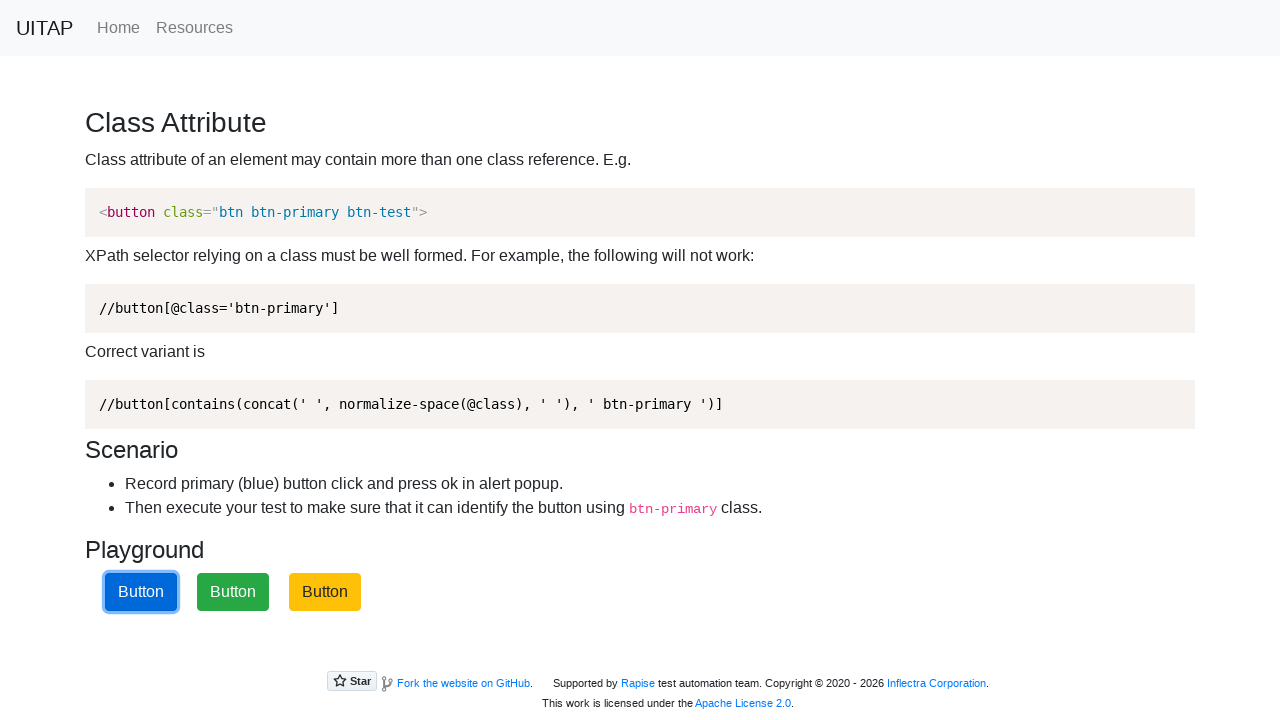